Tests right-click context menu functionality by performing a context click and verifying menu appears

Starting URL: http://medialize.github.io/jQuery-contextMenu/demo.html

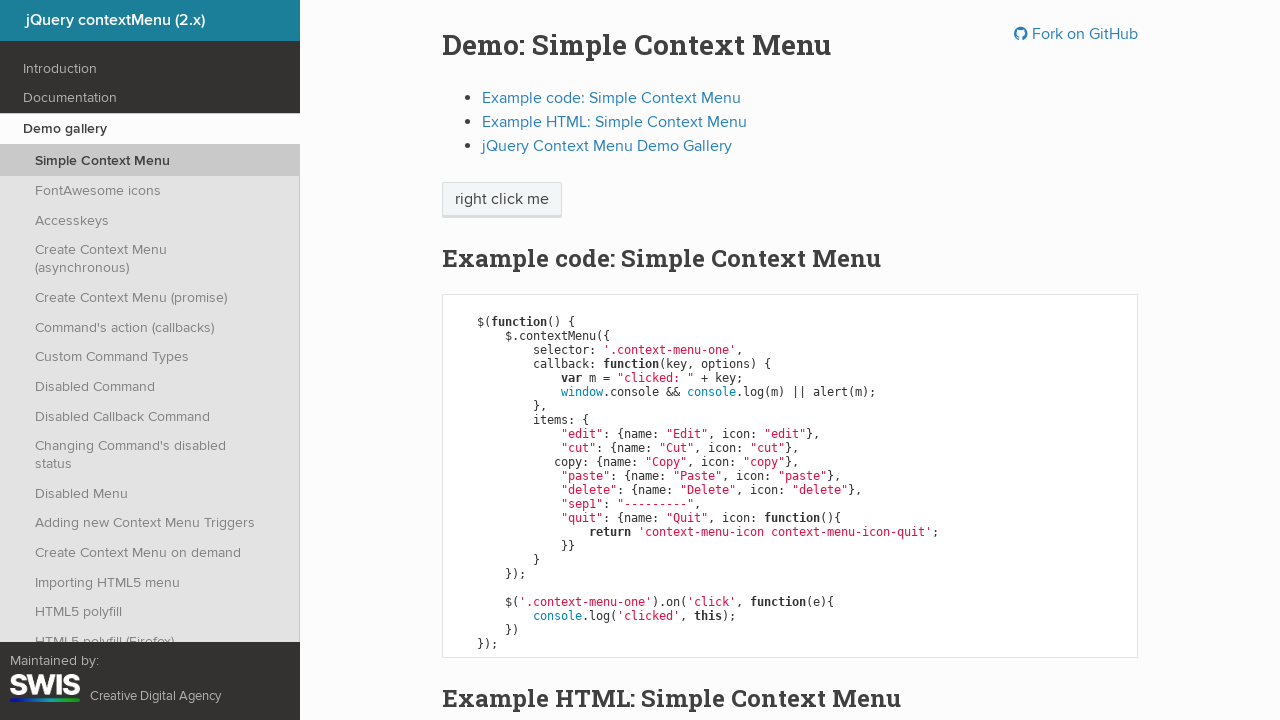

Context menu trigger element loaded
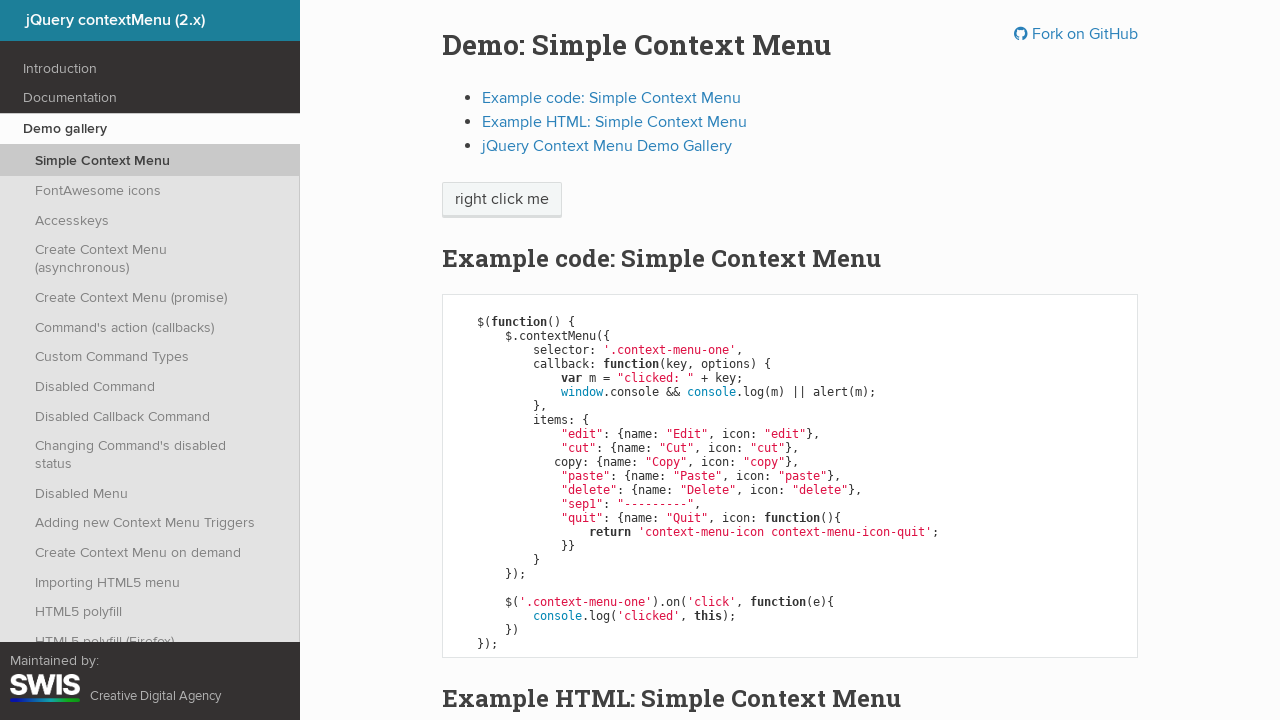

Right-clicked on context menu trigger element at (502, 200) on span.context-menu-one
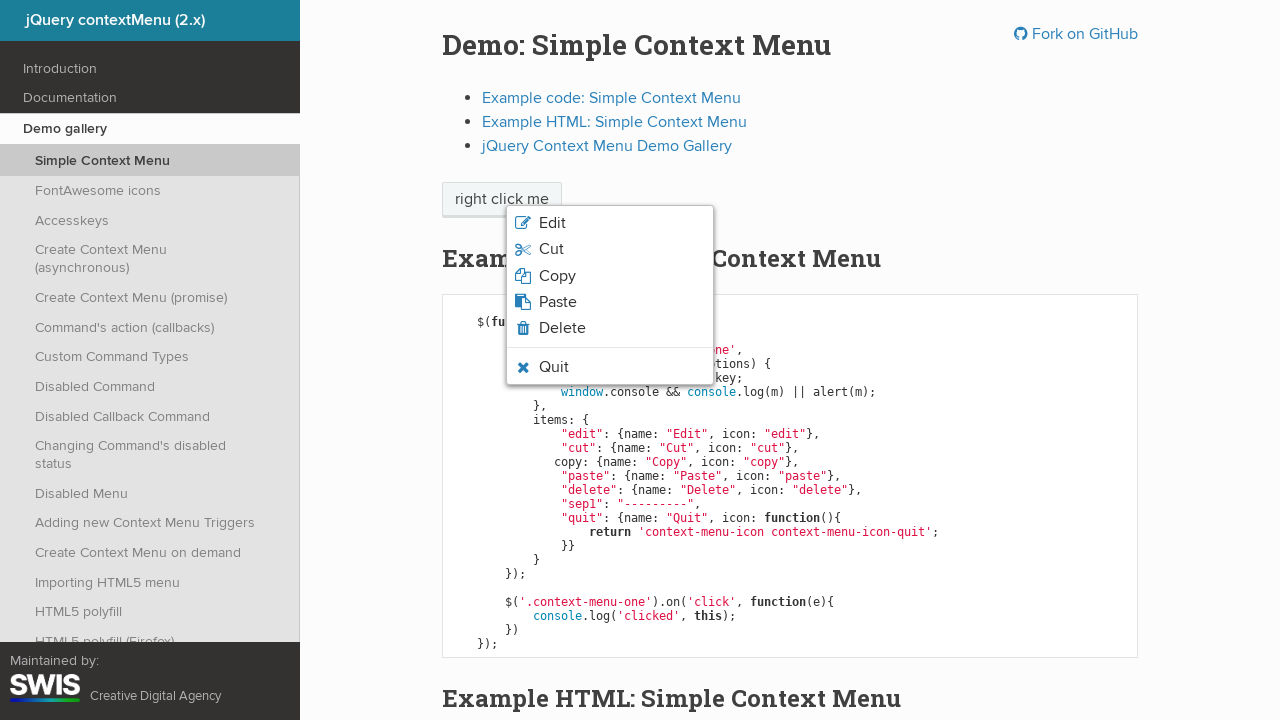

Context menu appeared with edit option
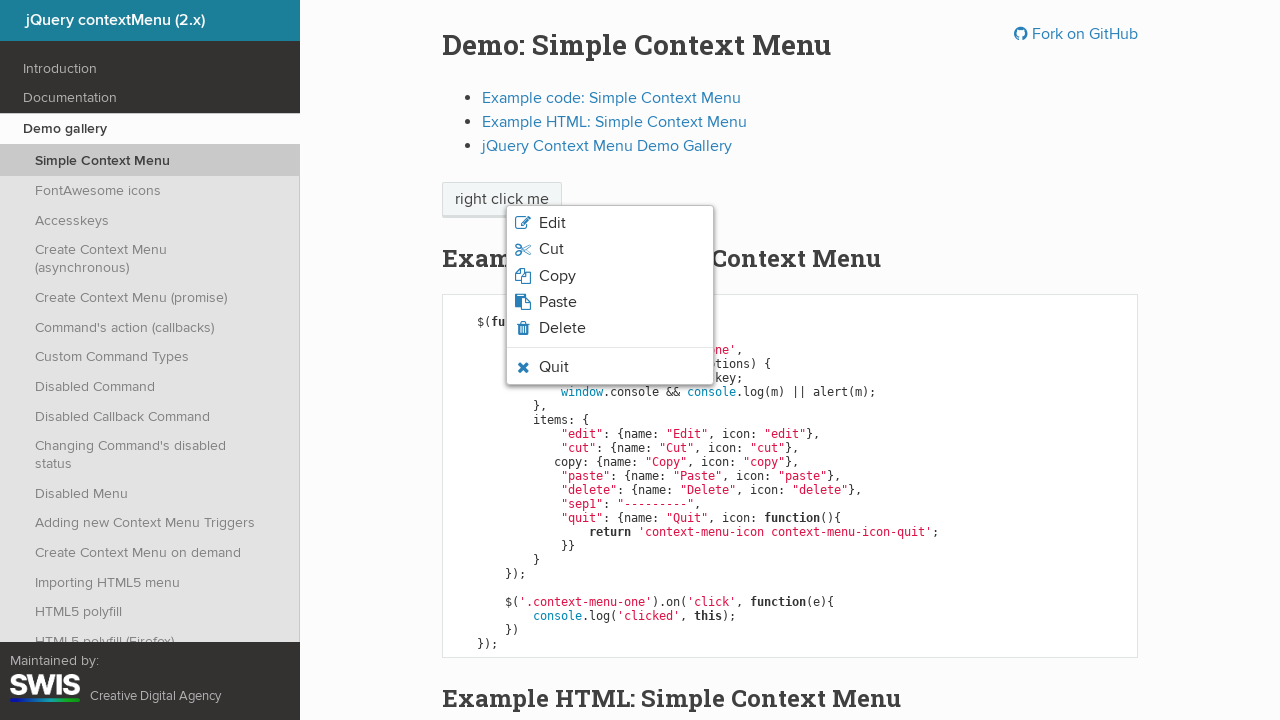

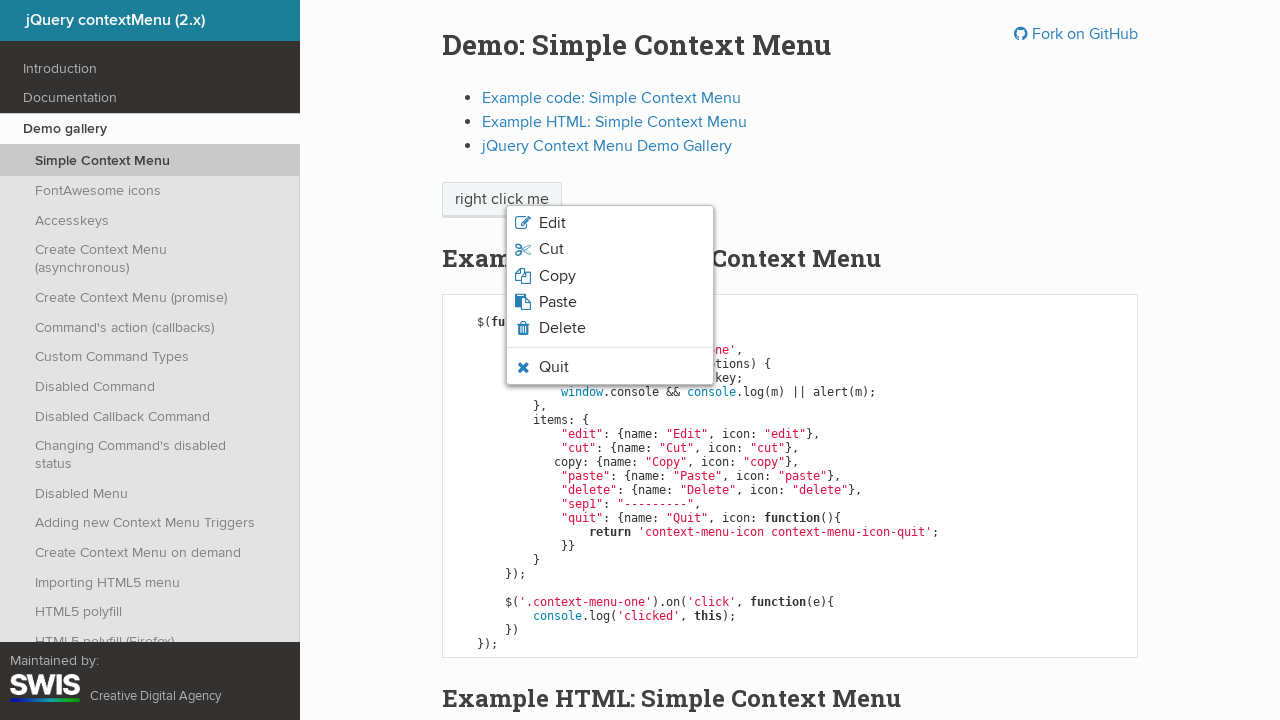